Navigates to the Browse Languages page and verifies the table headers (Language, Author, Date, Comments, Rate) are displayed correctly.

Starting URL: http://www.99-bottles-of-beer.net/

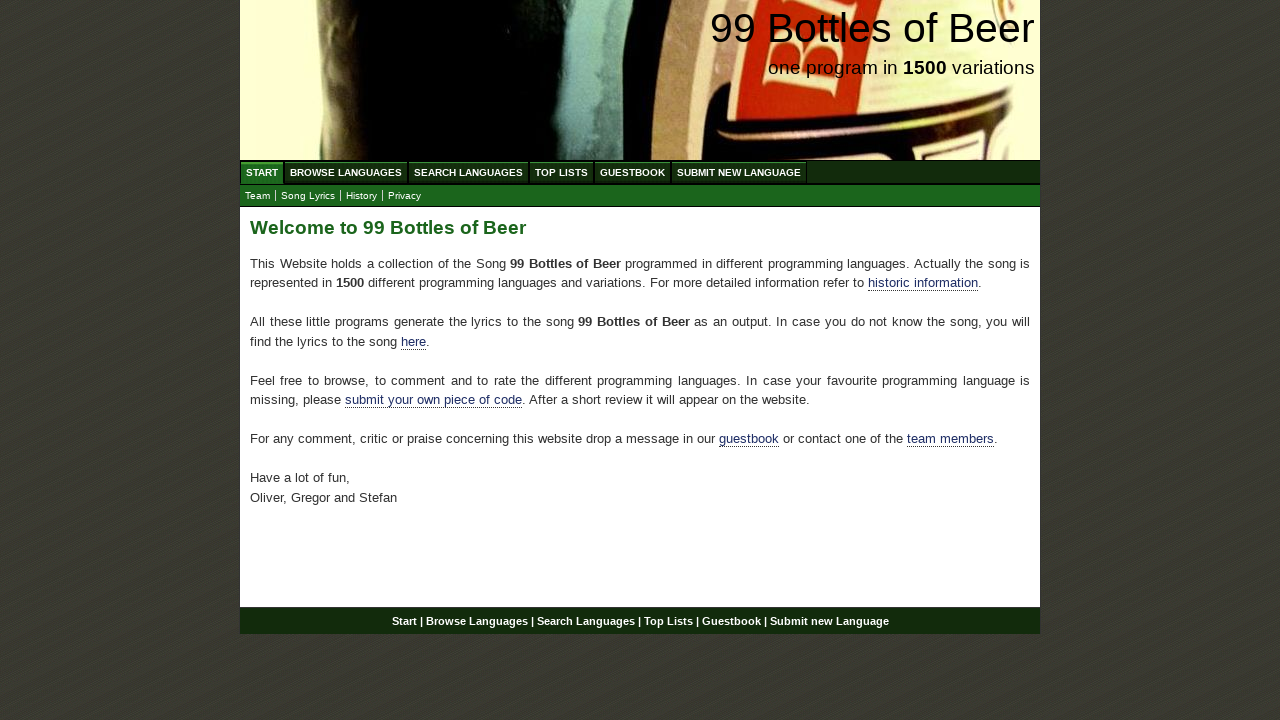

Clicked on Browse Languages menu link at (346, 172) on xpath=//li/a[@href='/abc.html']
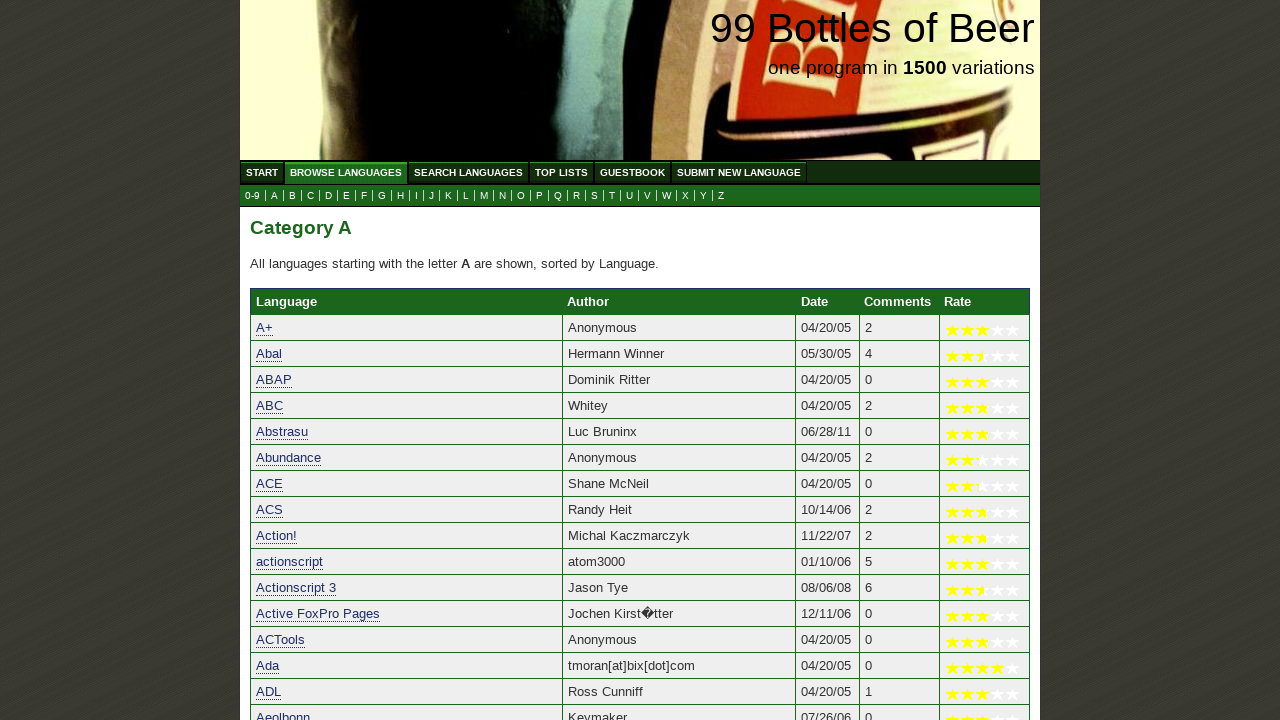

Table headers are visible on Browse Languages page
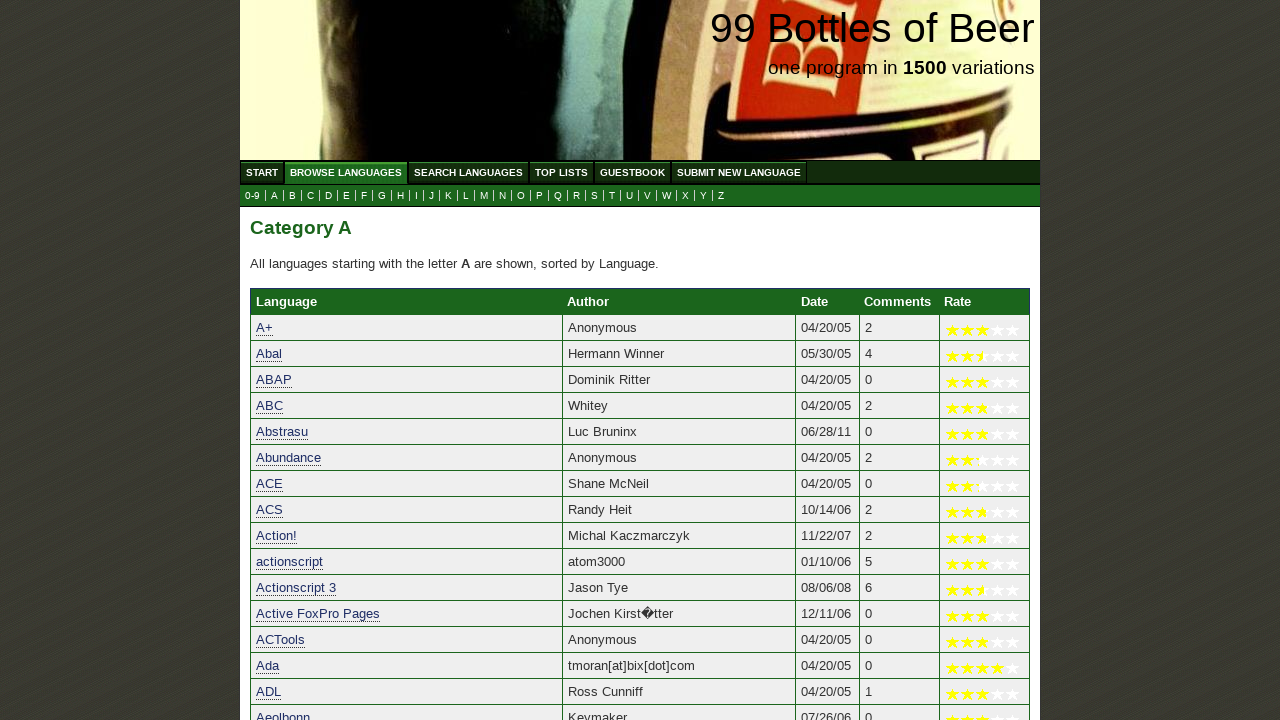

Located all table headers
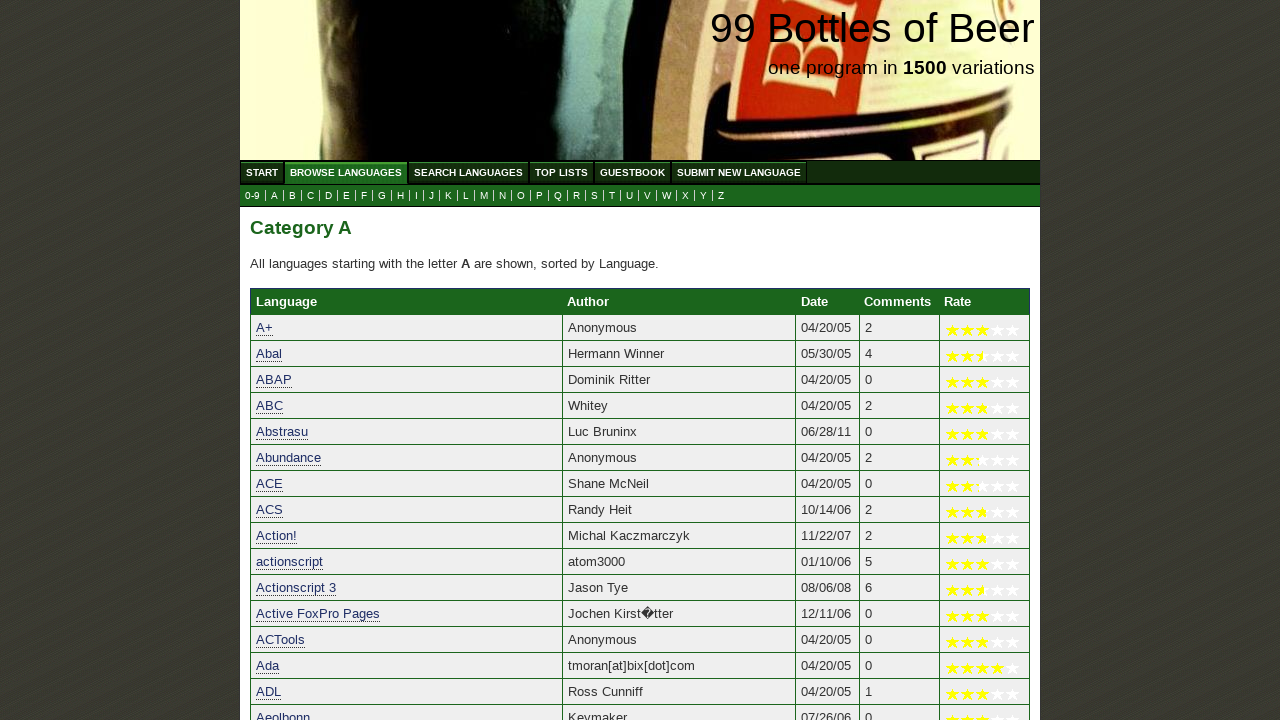

Verified 5 table headers are present
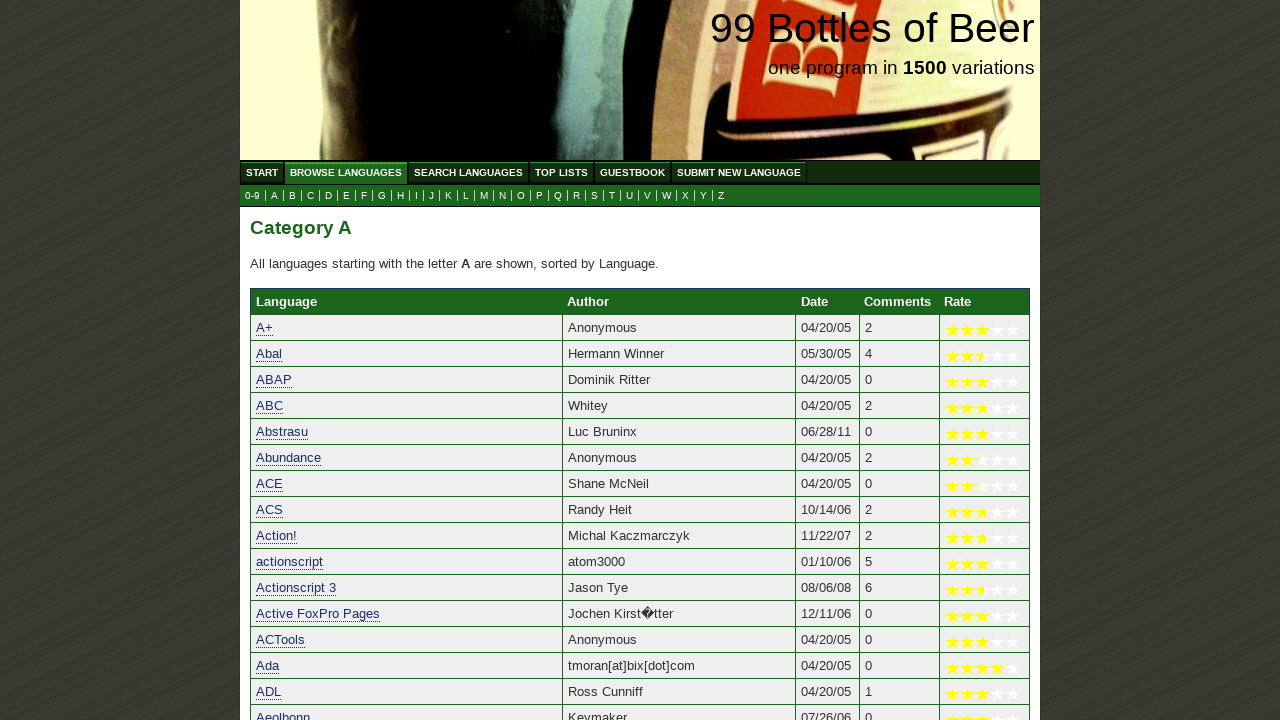

Verified all table headers match expected values: Language, Author, Date, Comments, Rate
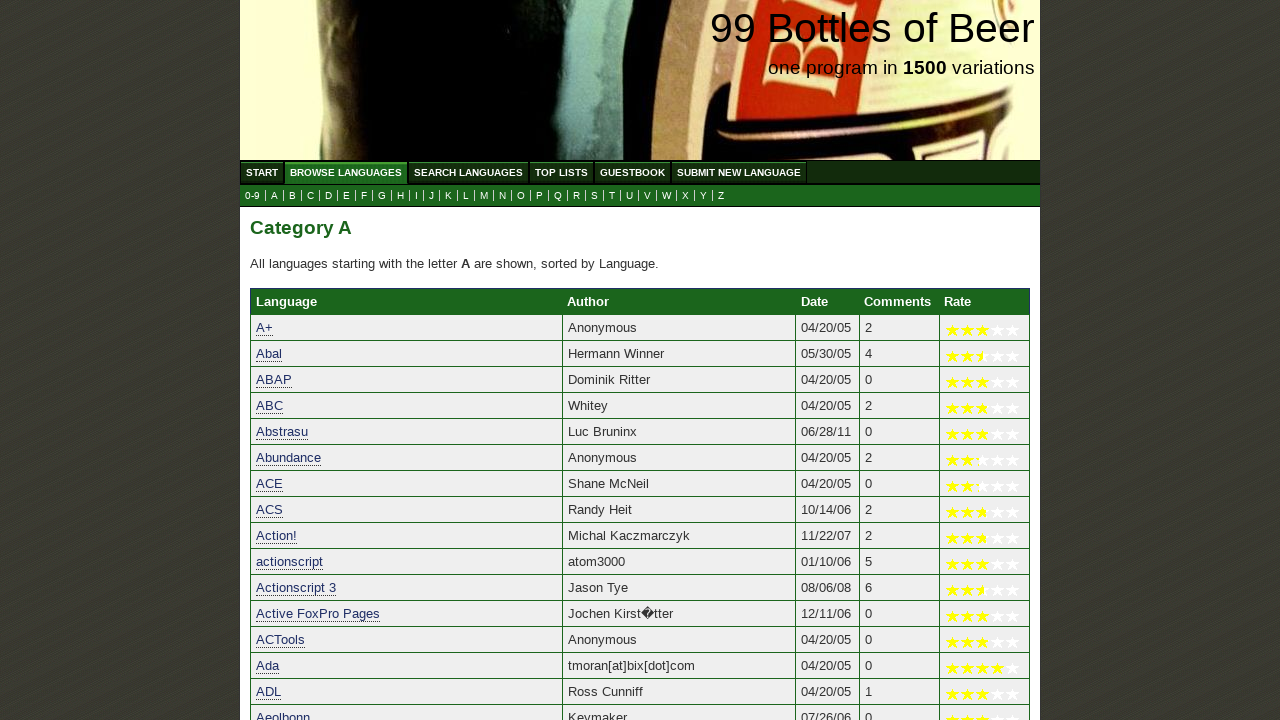

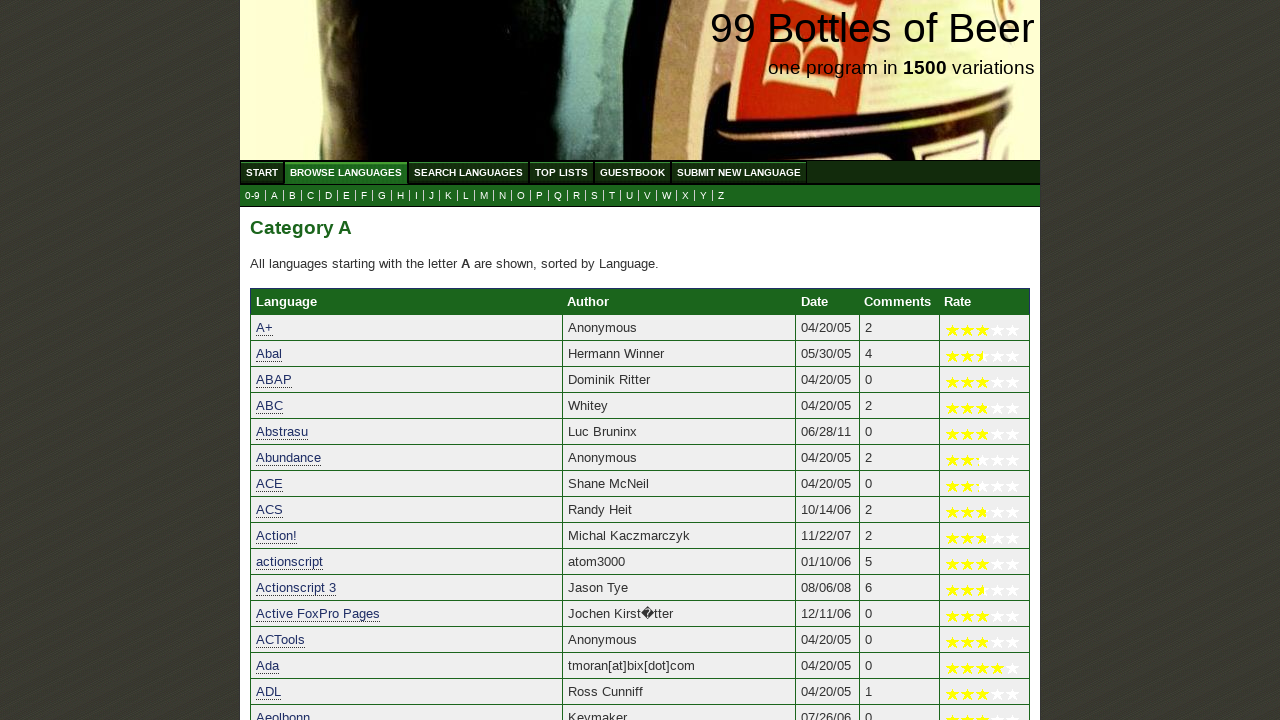